Waits for the price to drop to $100, then clicks the Book button to complete a booking scenario.

Starting URL: http://suninjuly.github.io/explicit_wait2.html

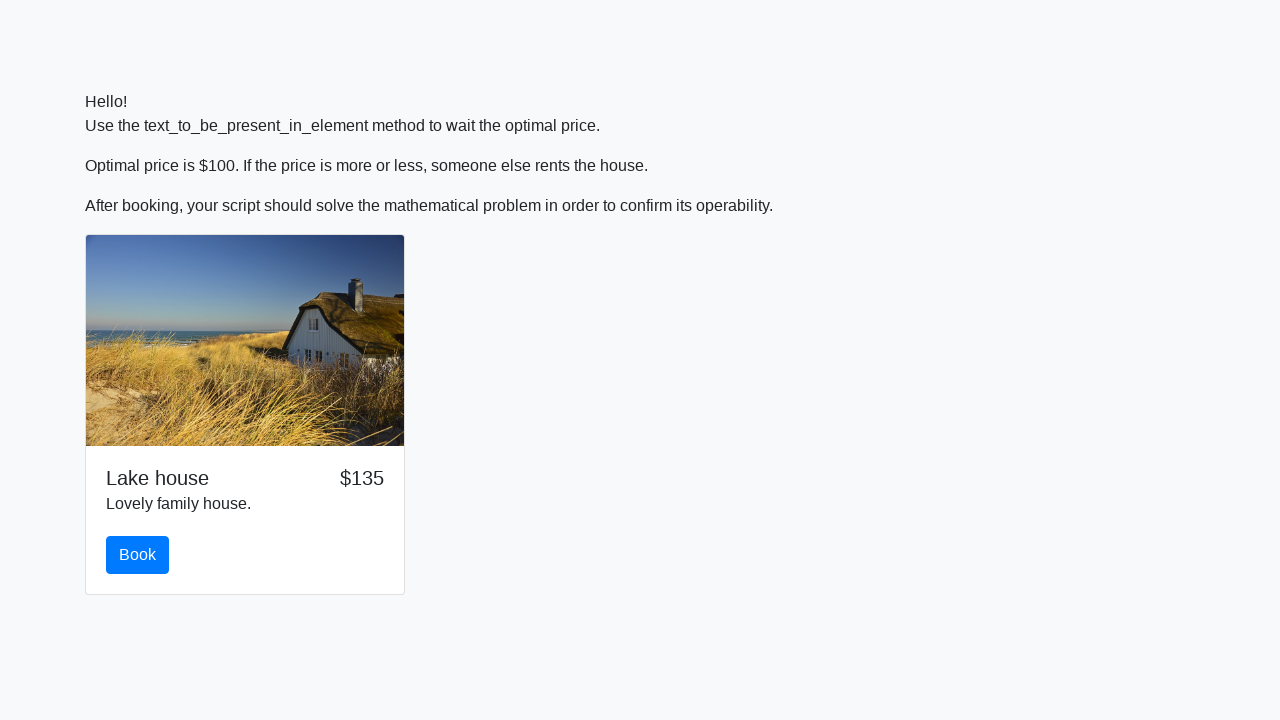

Navigated to booking page with dynamic price
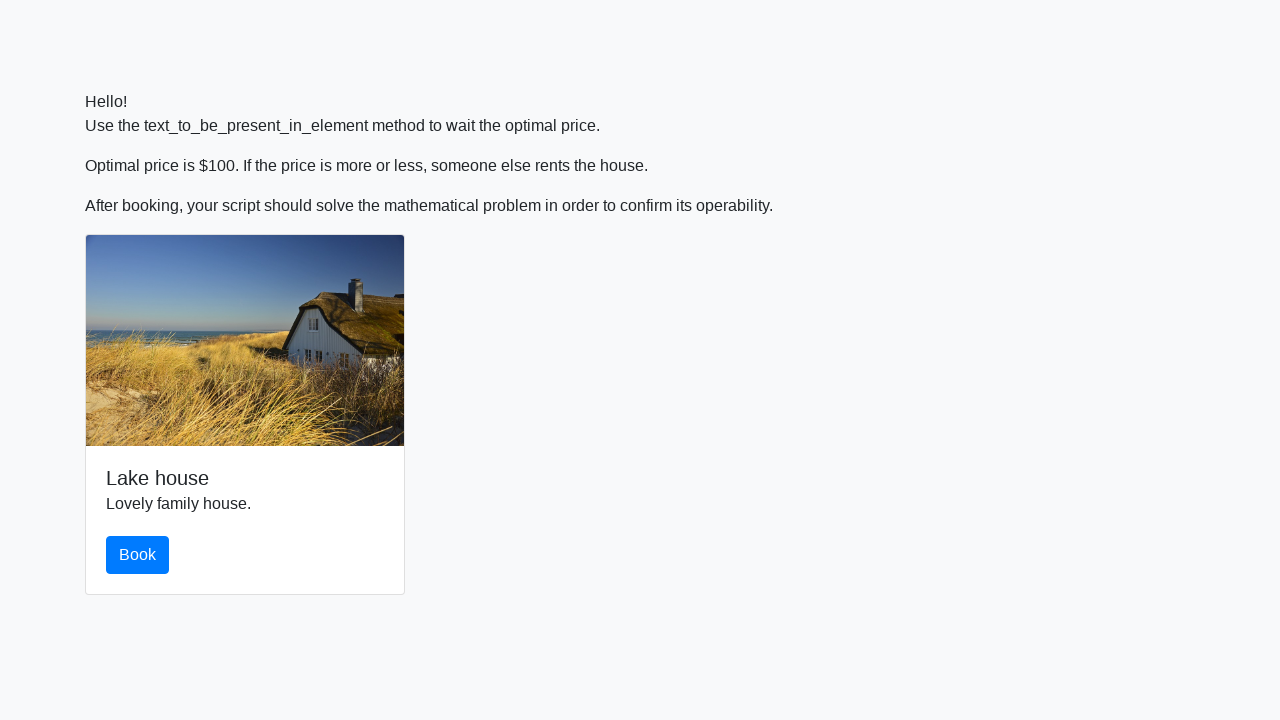

Price dropped to $100 as expected
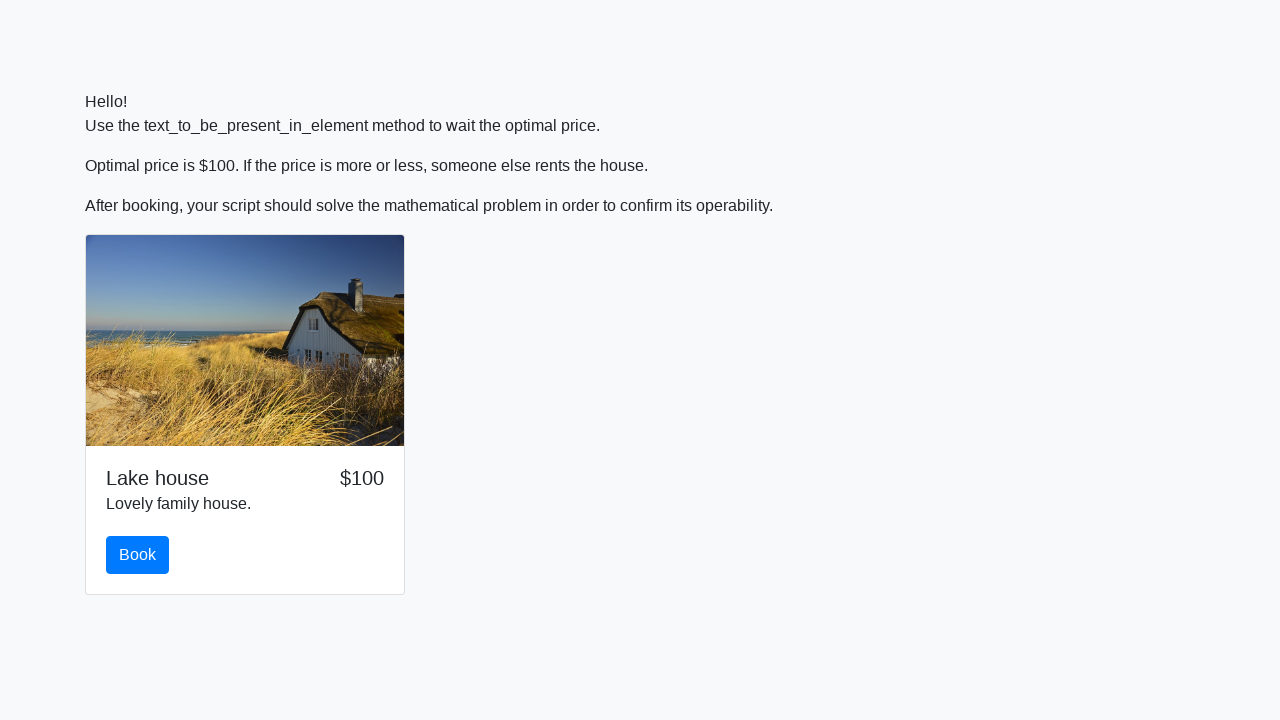

Clicked Book button to complete booking at (138, 555) on button.btn
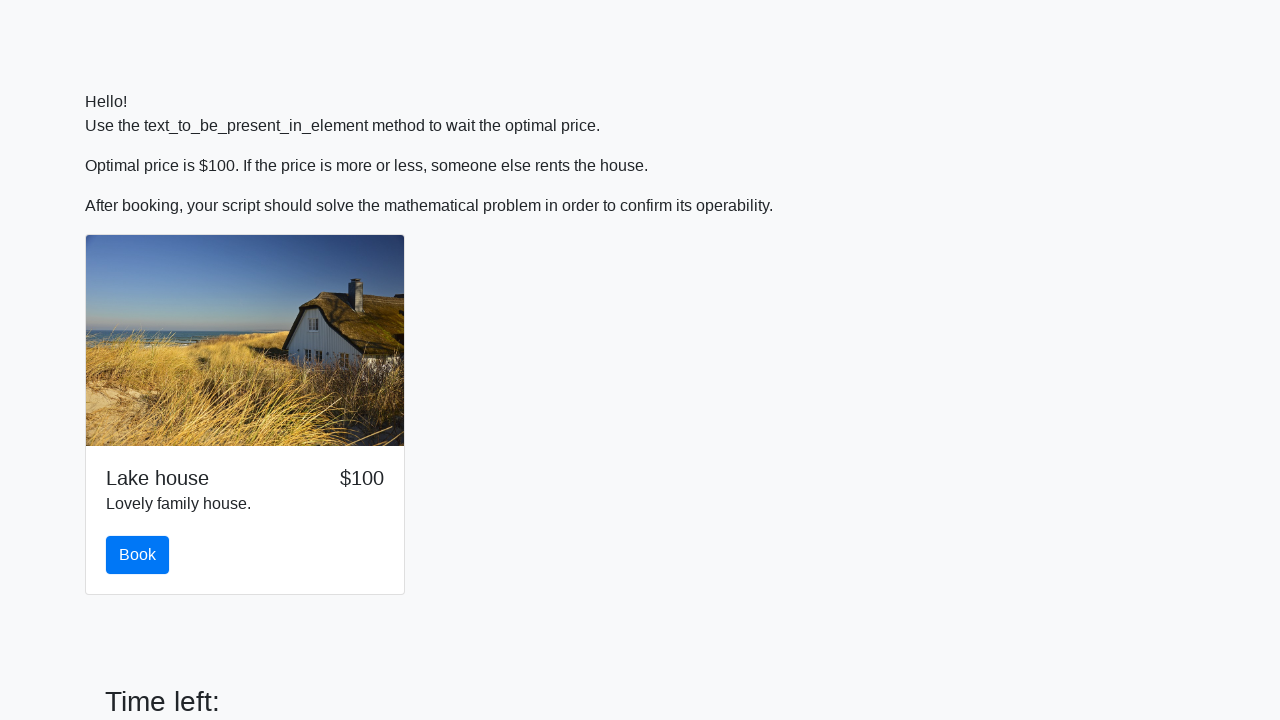

Math captcha input field loaded
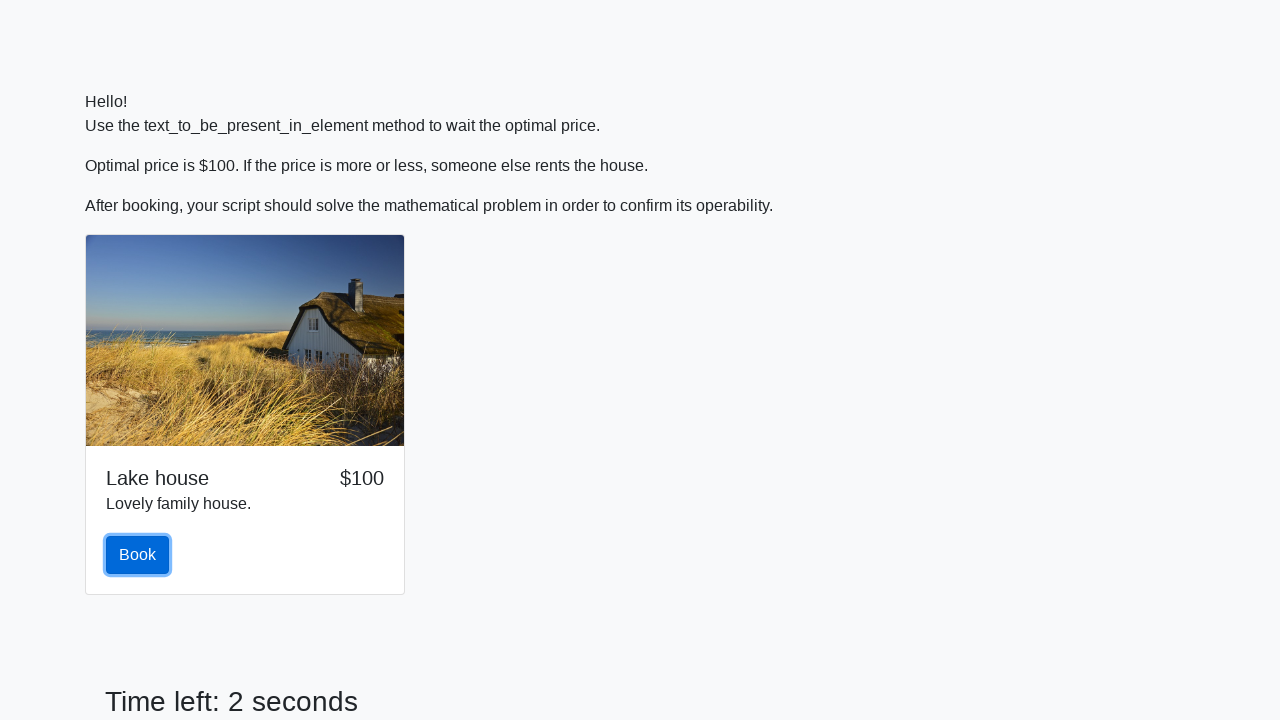

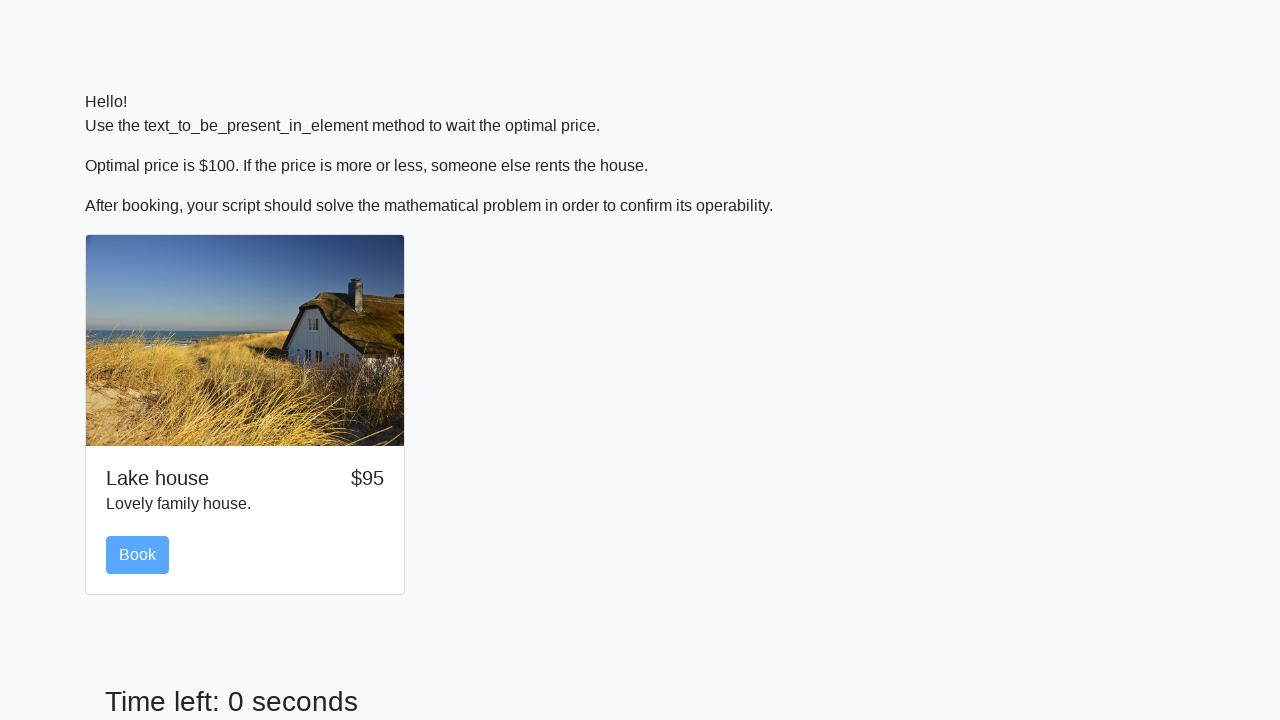